Tests that edits are cancelled when pressing Escape

Starting URL: https://demo.playwright.dev/todomvc

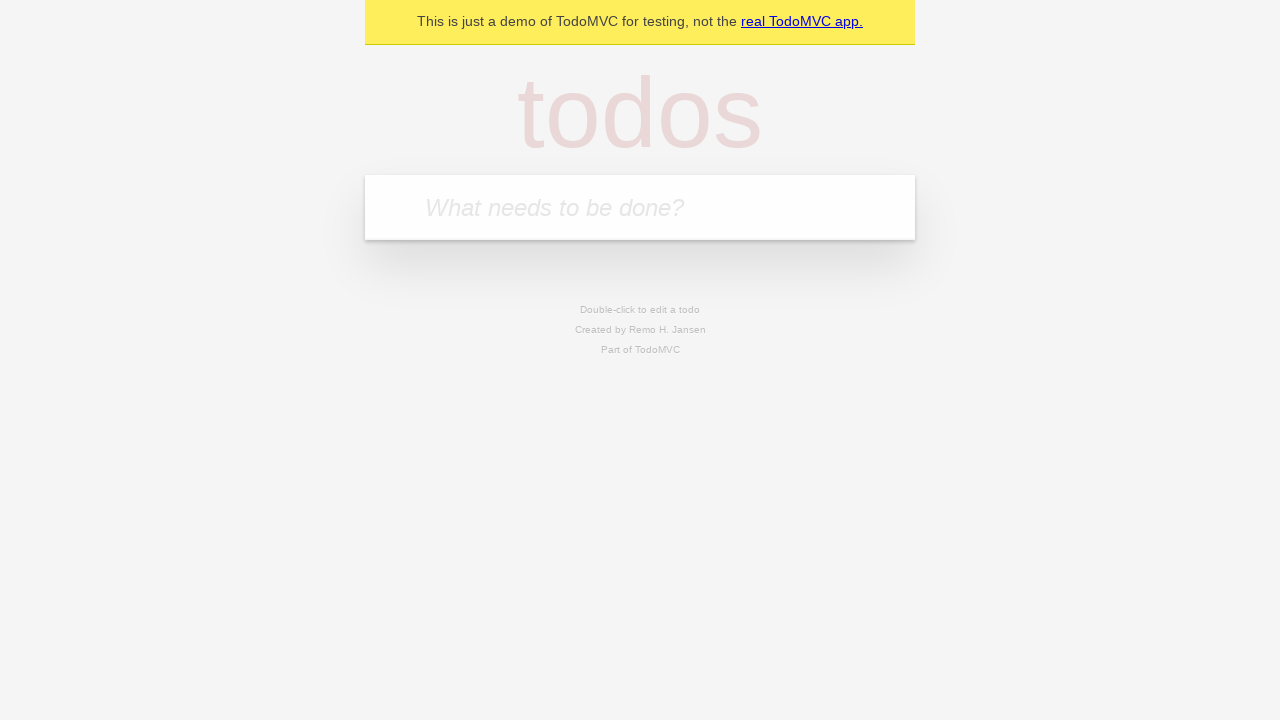

Filled first todo input with 'buy some cheese' on internal:attr=[placeholder="What needs to be done?"i]
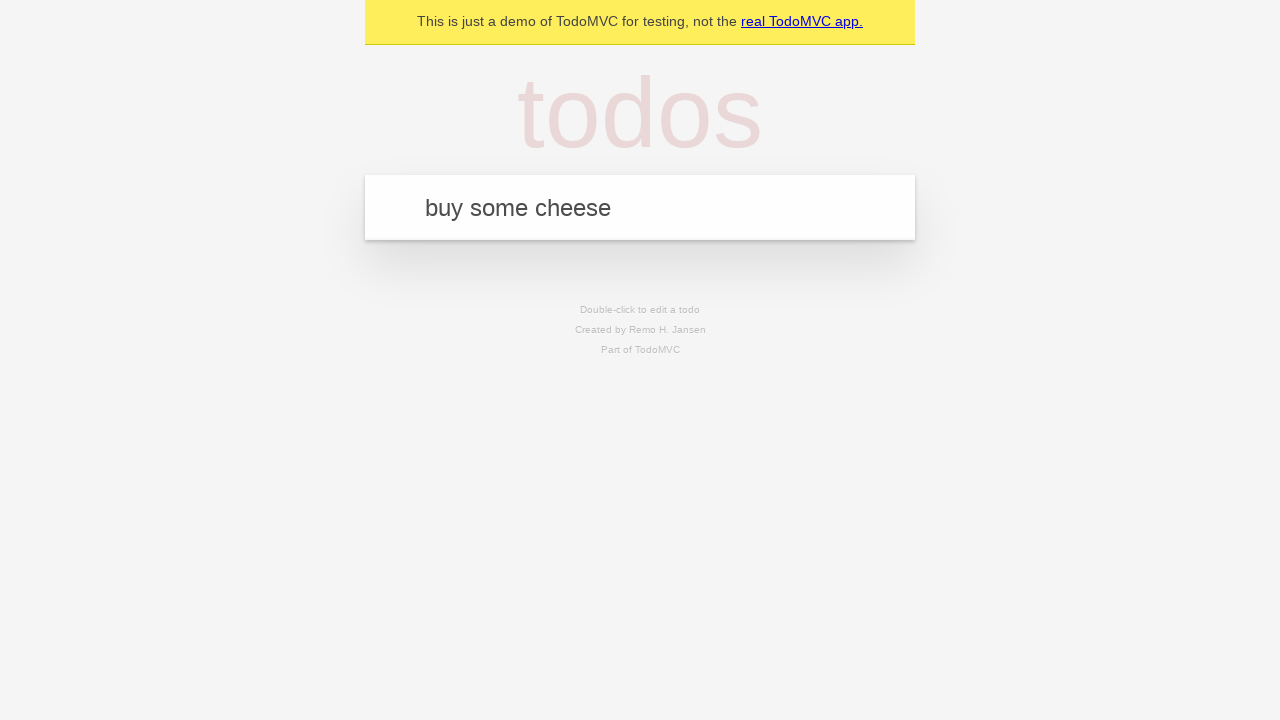

Pressed Enter to create first todo on internal:attr=[placeholder="What needs to be done?"i]
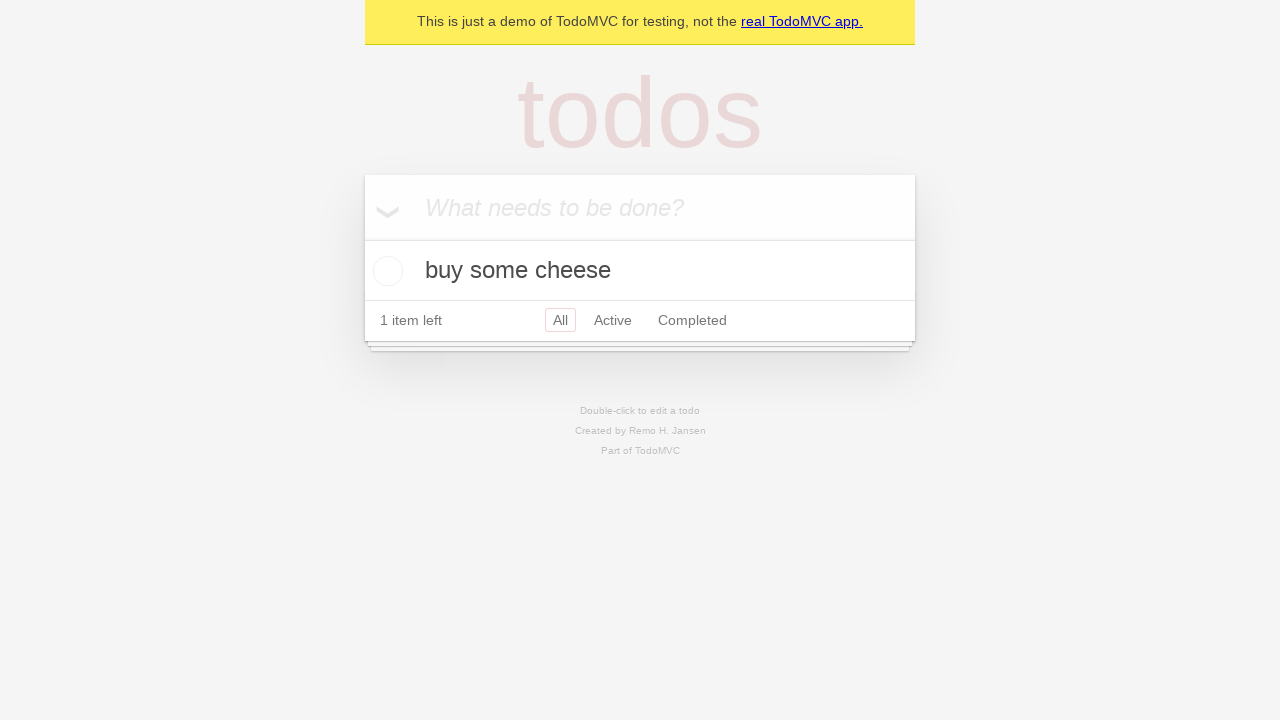

Filled second todo input with 'feed the cat' on internal:attr=[placeholder="What needs to be done?"i]
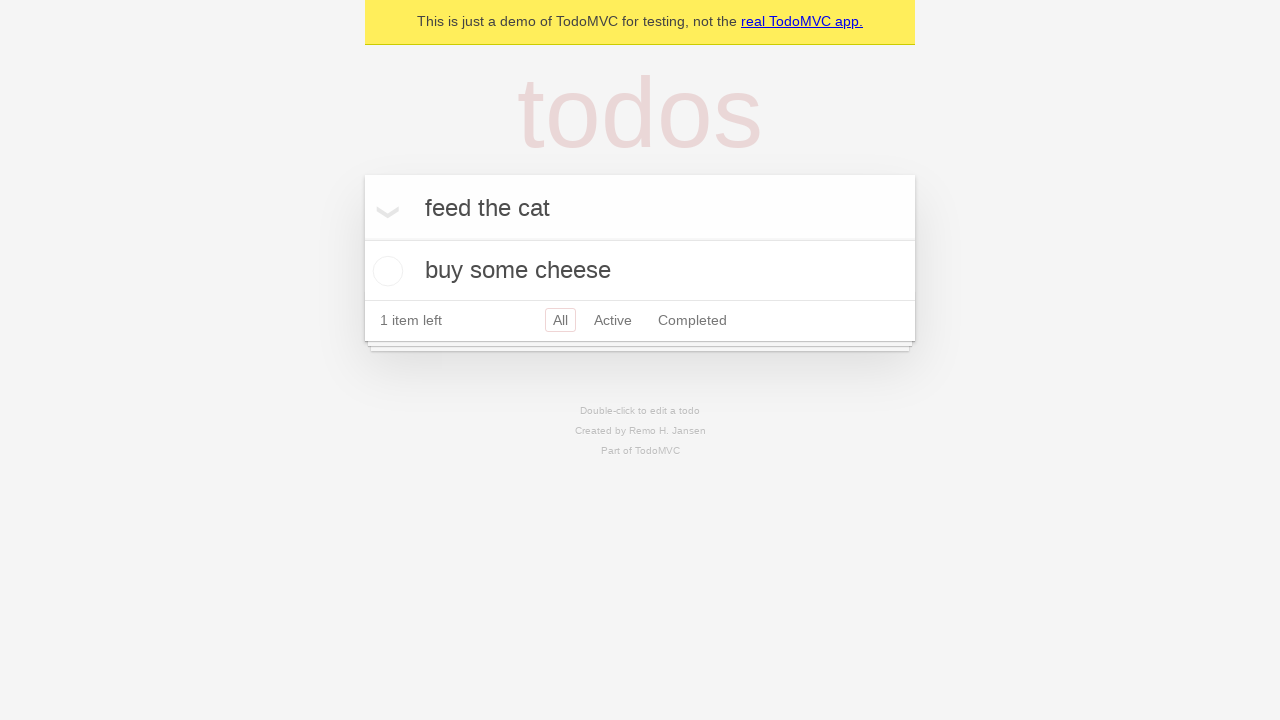

Pressed Enter to create second todo on internal:attr=[placeholder="What needs to be done?"i]
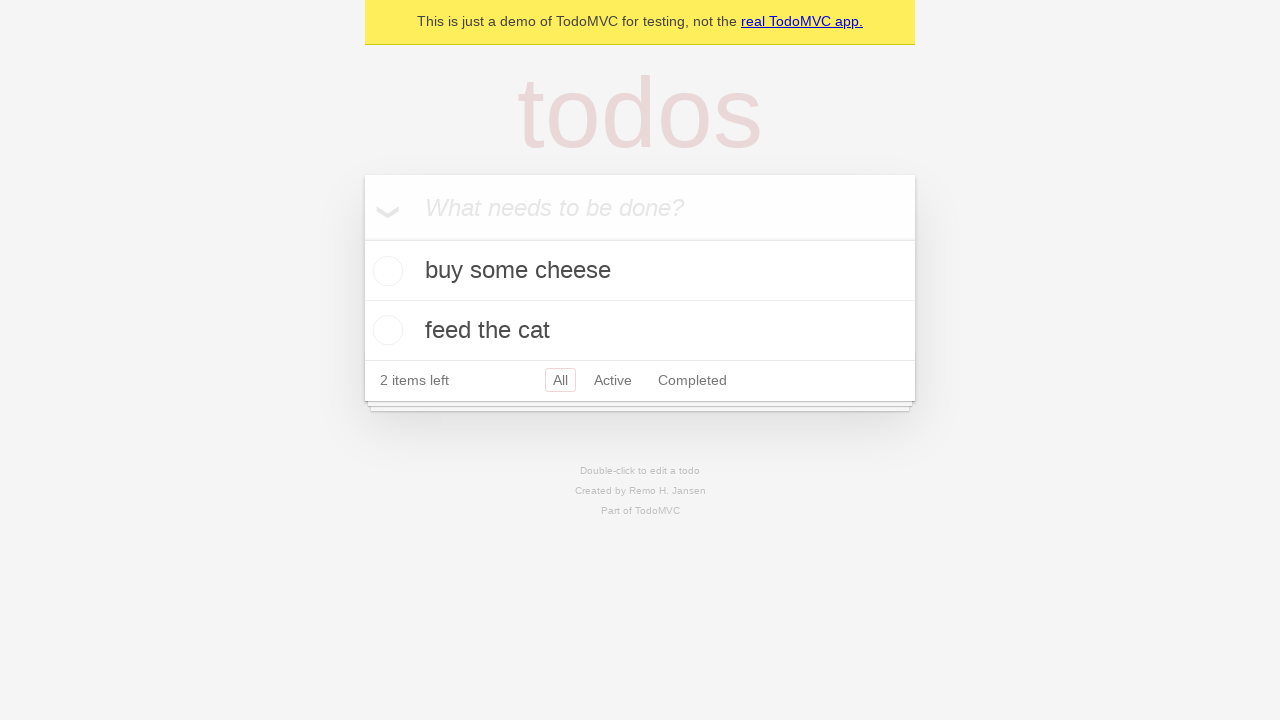

Filled third todo input with 'book a doctors appointment' on internal:attr=[placeholder="What needs to be done?"i]
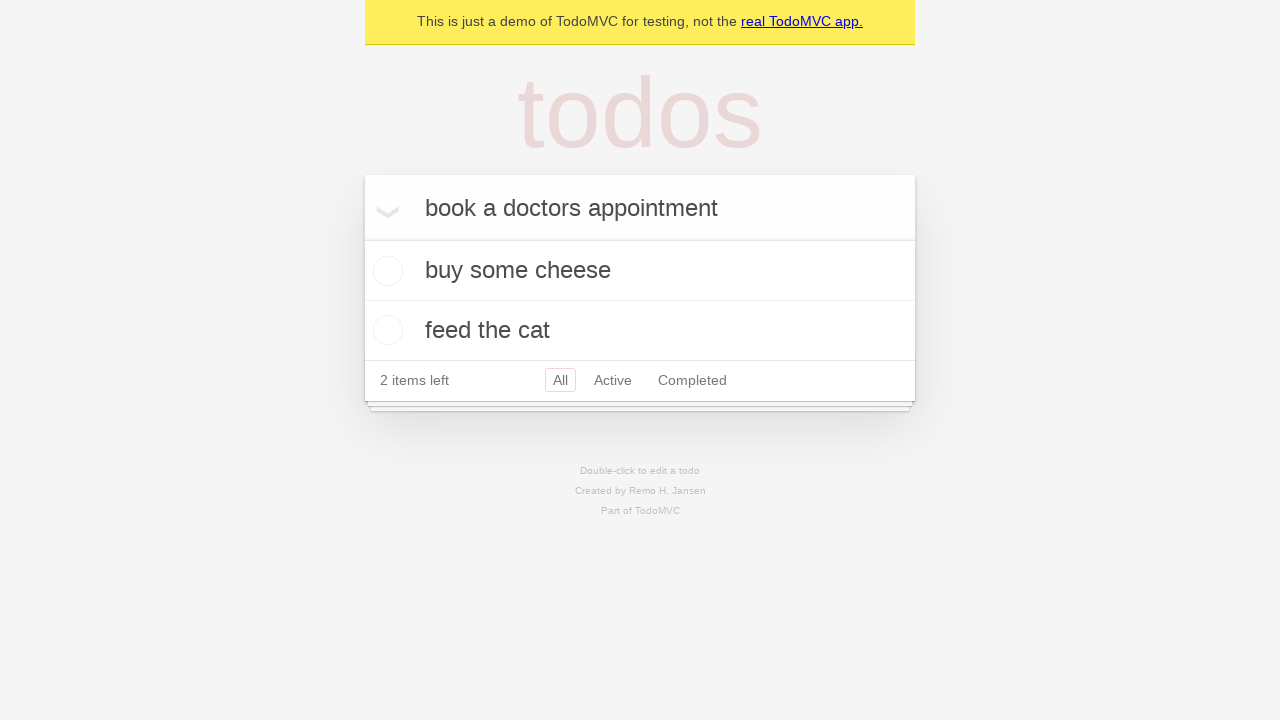

Pressed Enter to create third todo on internal:attr=[placeholder="What needs to be done?"i]
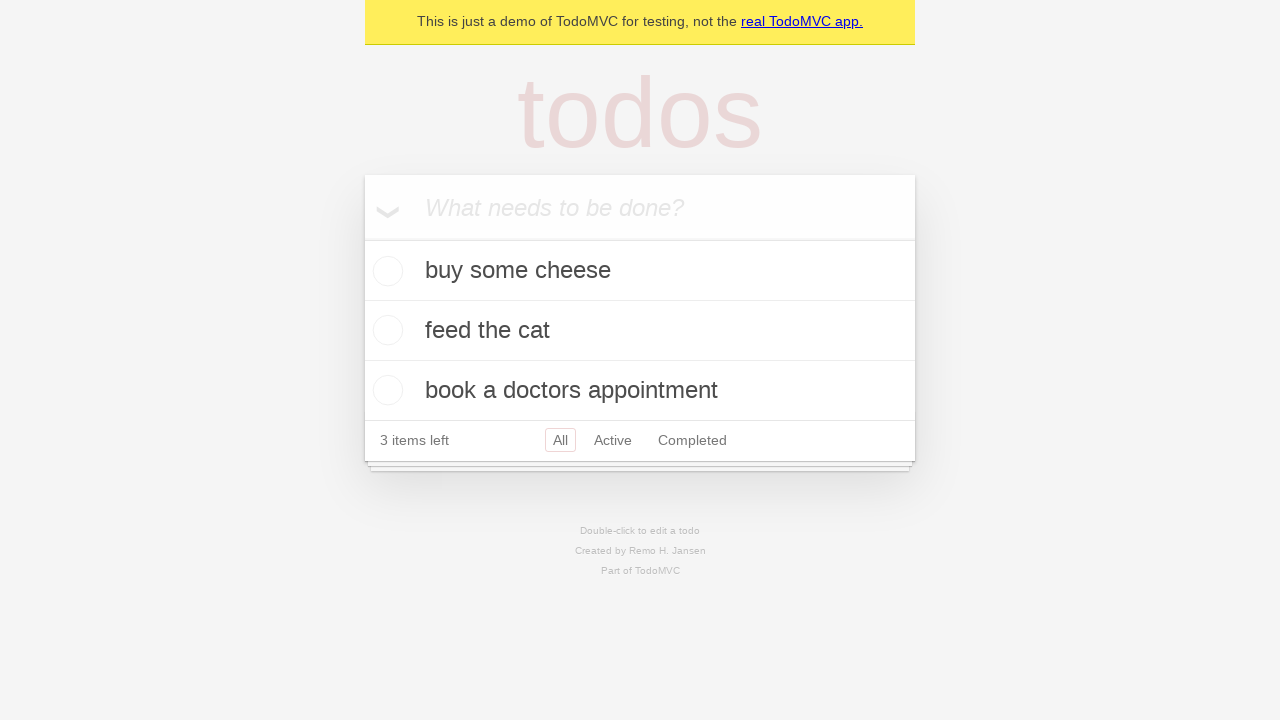

Located all todo items
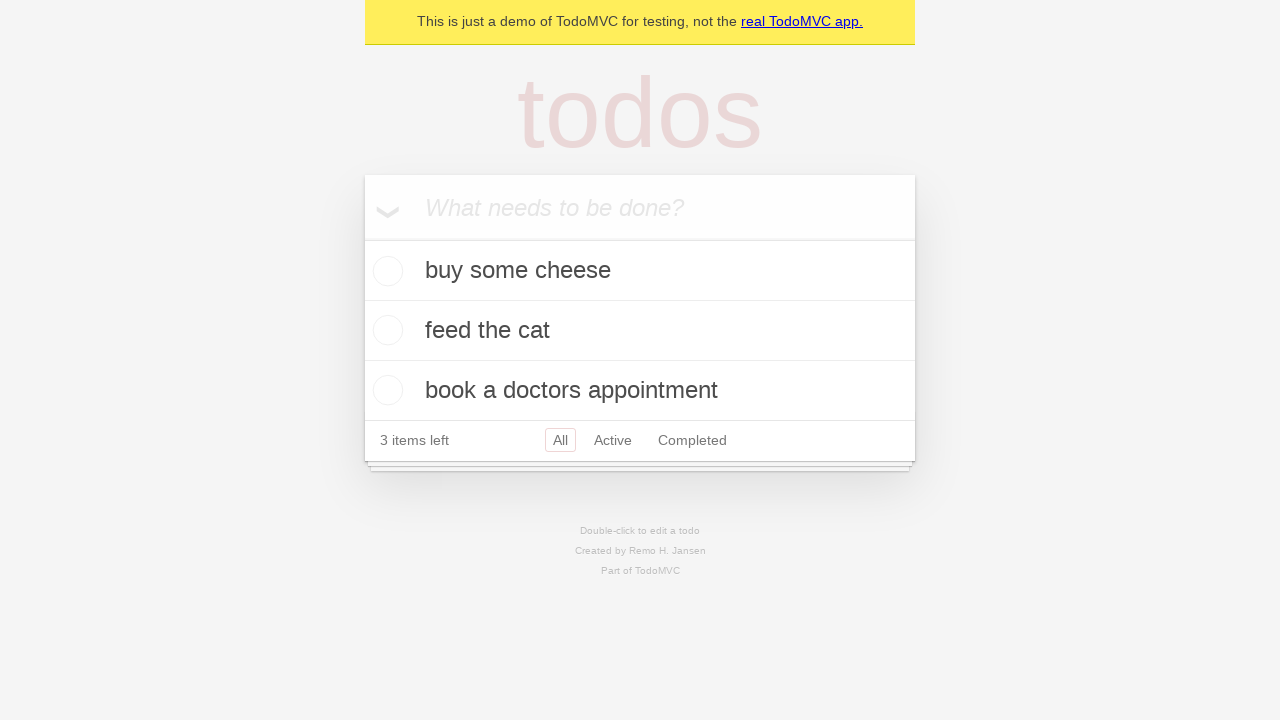

Double-clicked second todo item to enter edit mode at (640, 331) on internal:testid=[data-testid="todo-item"s] >> nth=1
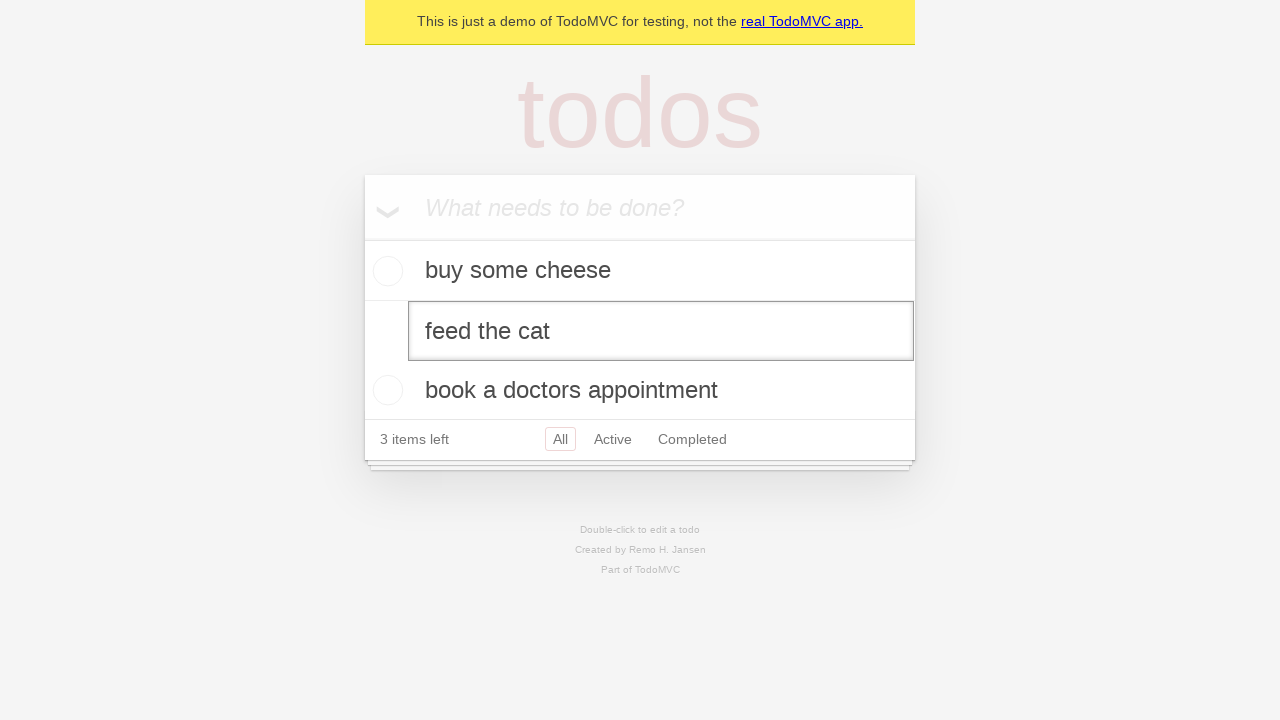

Located edit textbox for second todo
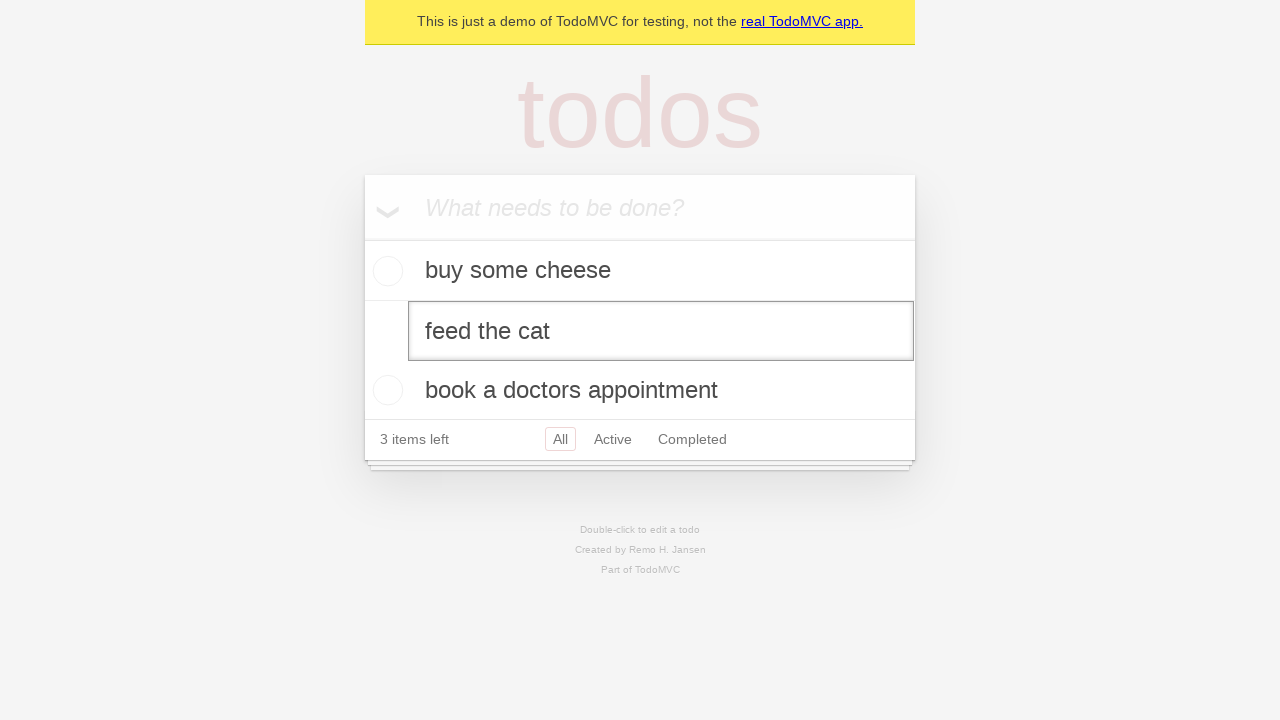

Filled edit box with 'buy some sausages' on internal:testid=[data-testid="todo-item"s] >> nth=1 >> internal:role=textbox[nam
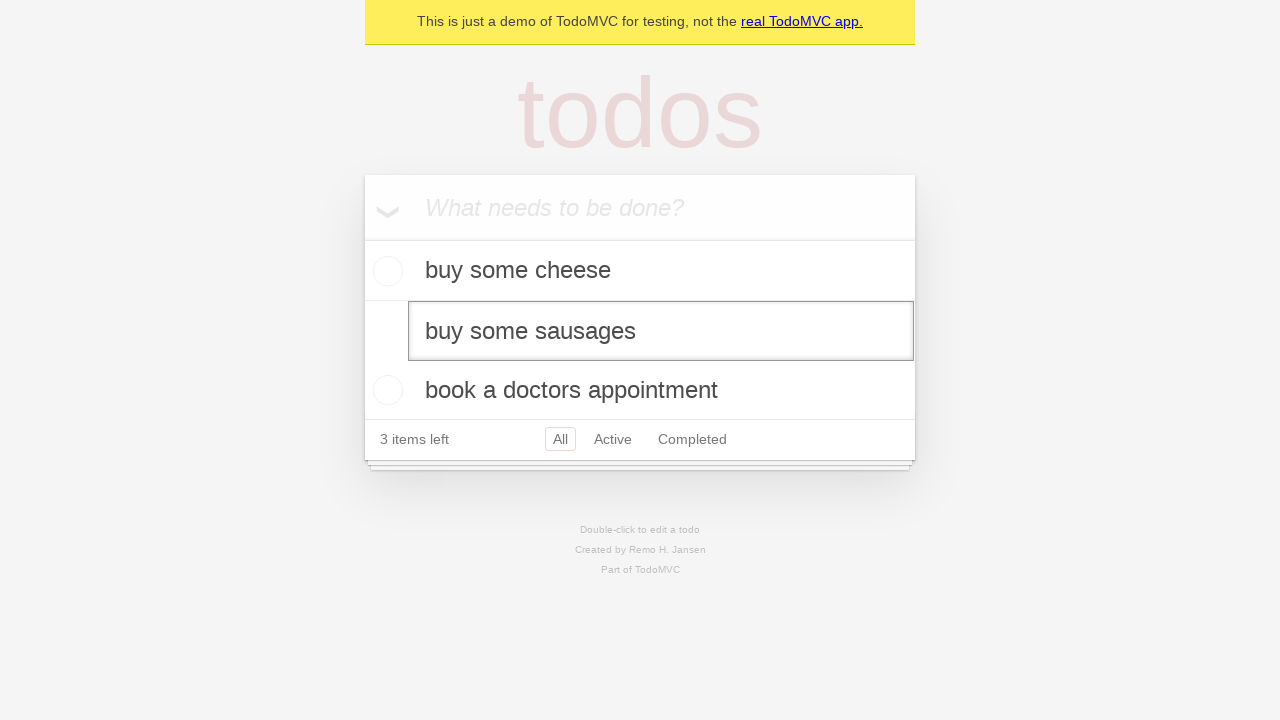

Pressed Escape key to cancel edit on internal:testid=[data-testid="todo-item"s] >> nth=1 >> internal:role=textbox[nam
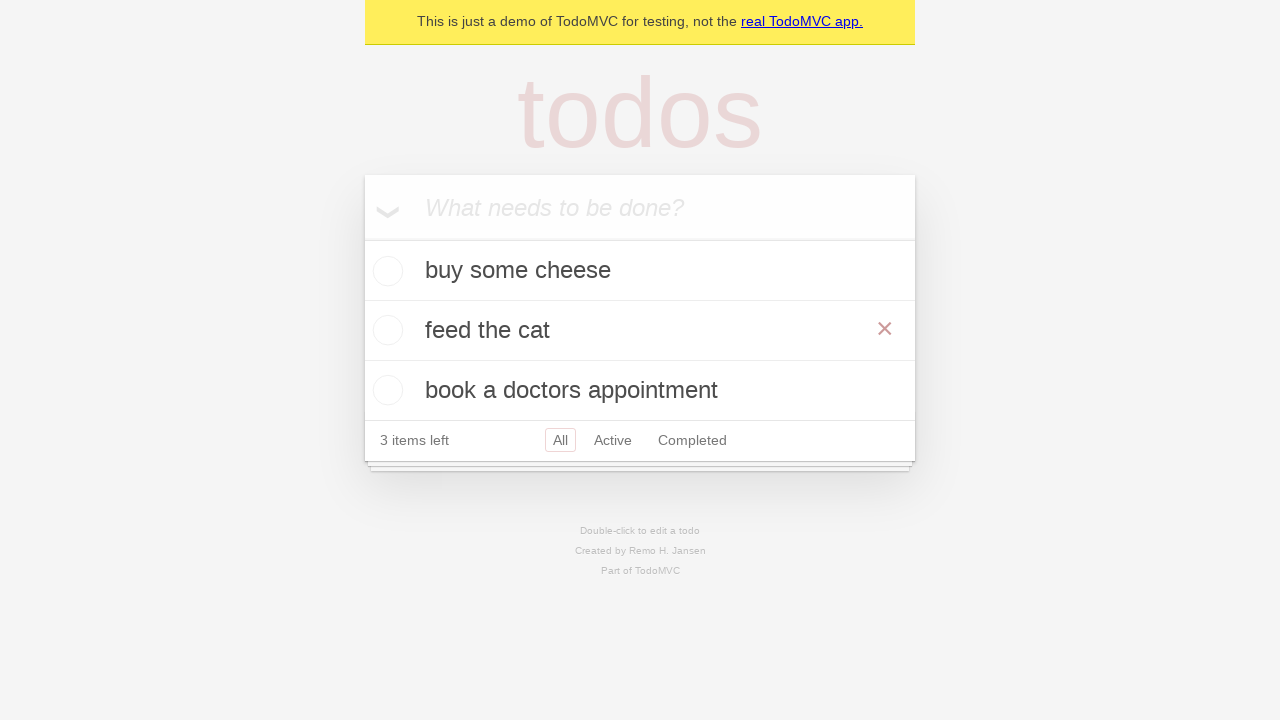

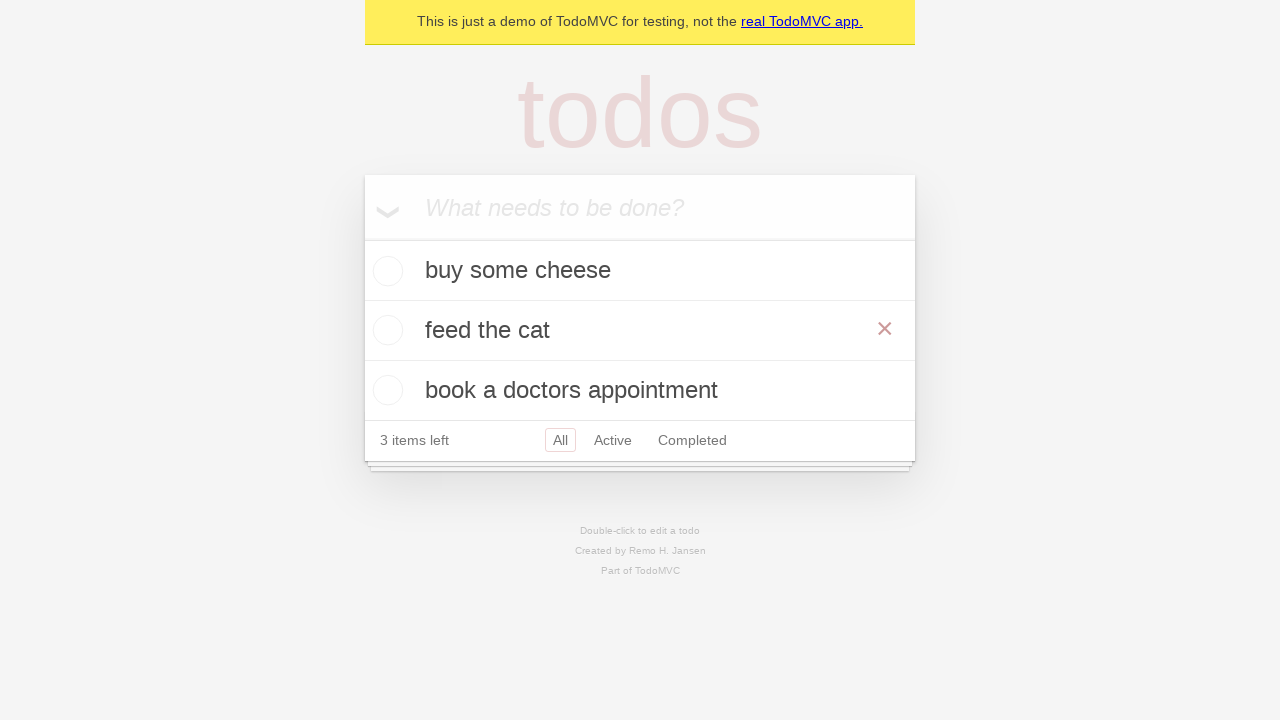